Tests JavaScript prompt alert handling by clicking a button to trigger a prompt, entering text, dismissing it, and verifying the result message

Starting URL: https://www.leafground.com/alert.xhtml

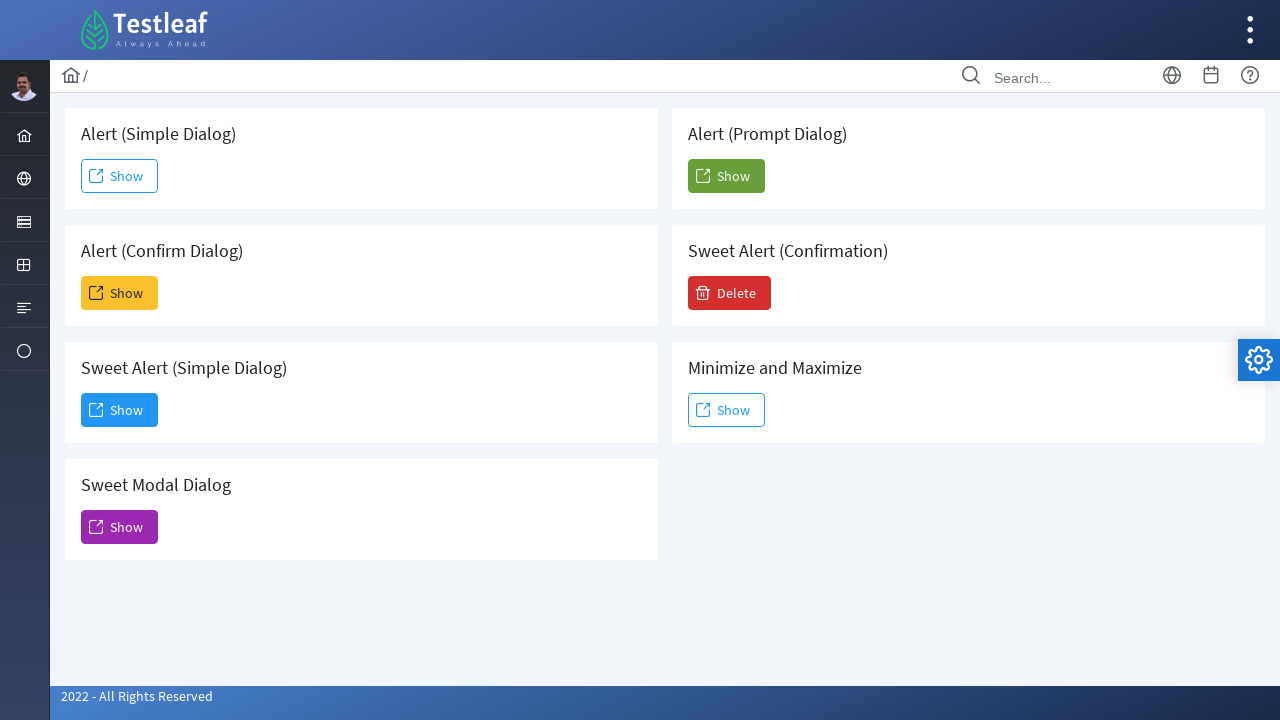

Clicked the 5th 'Show' button to trigger the prompt alert at (726, 176) on (//span[text()='Show'])[5]
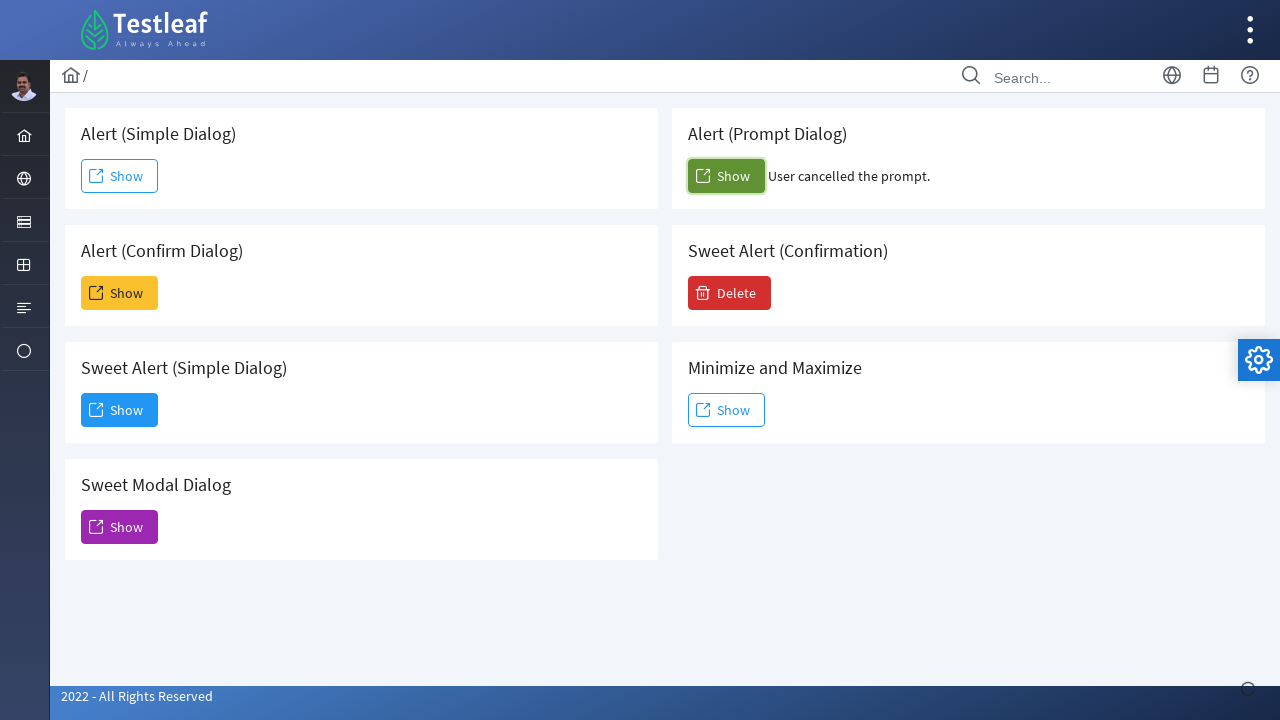

Set up dialog handler to dismiss prompts
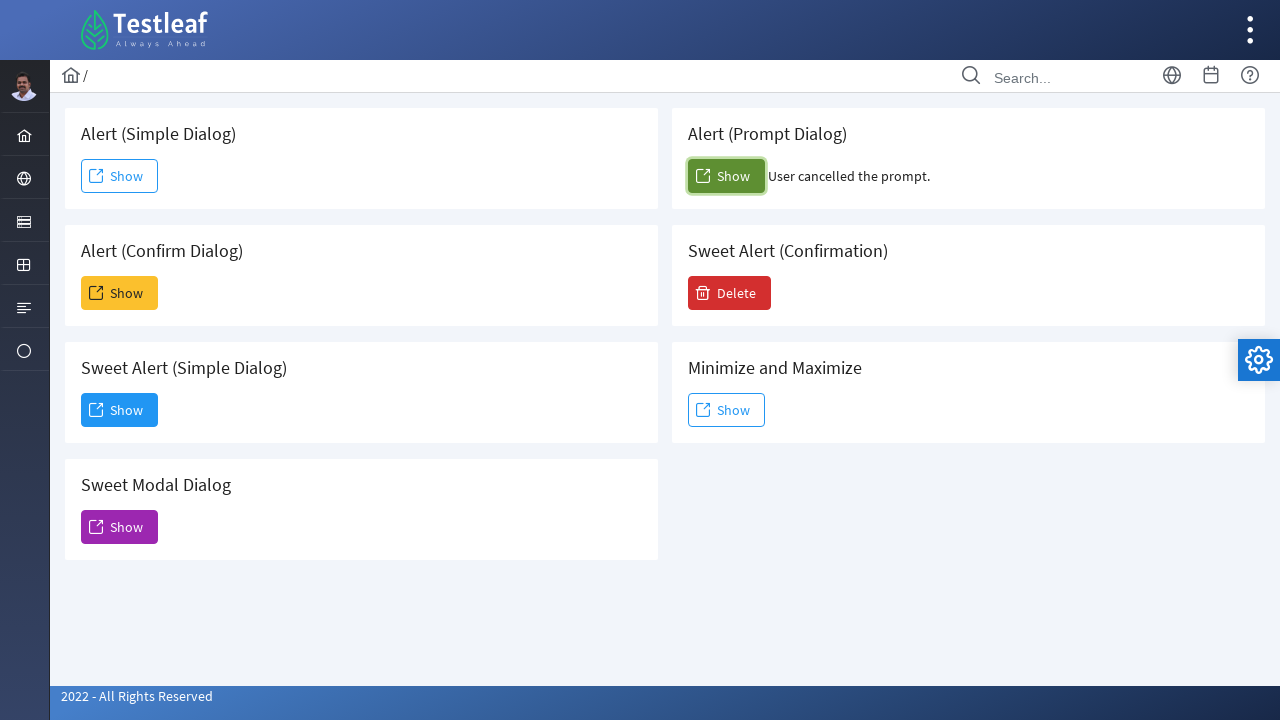

Clicked the 5th 'Show' button again to trigger prompt at (726, 176) on (//span[text()='Show'])[5]
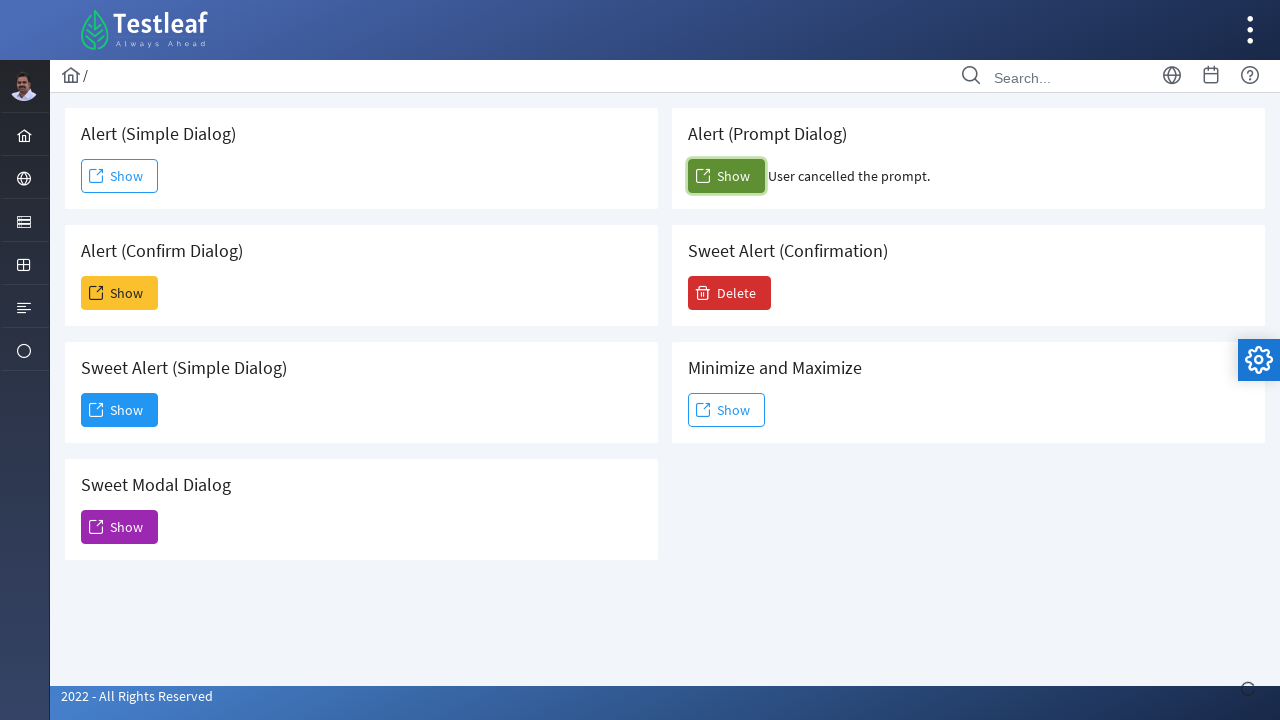

Set up dialog handler to print message and dismiss
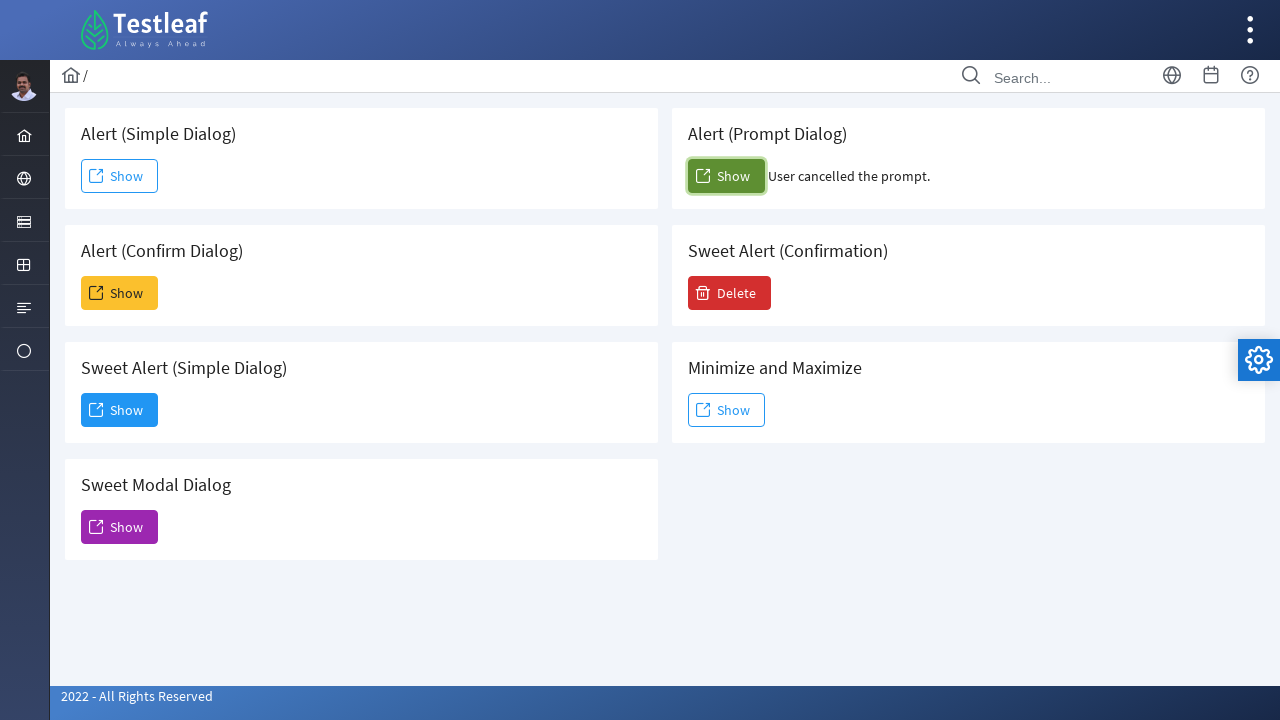

Clicked the 5th 'Show' button to trigger the prompt dialog at (726, 176) on (//span[text()='Show'])[5]
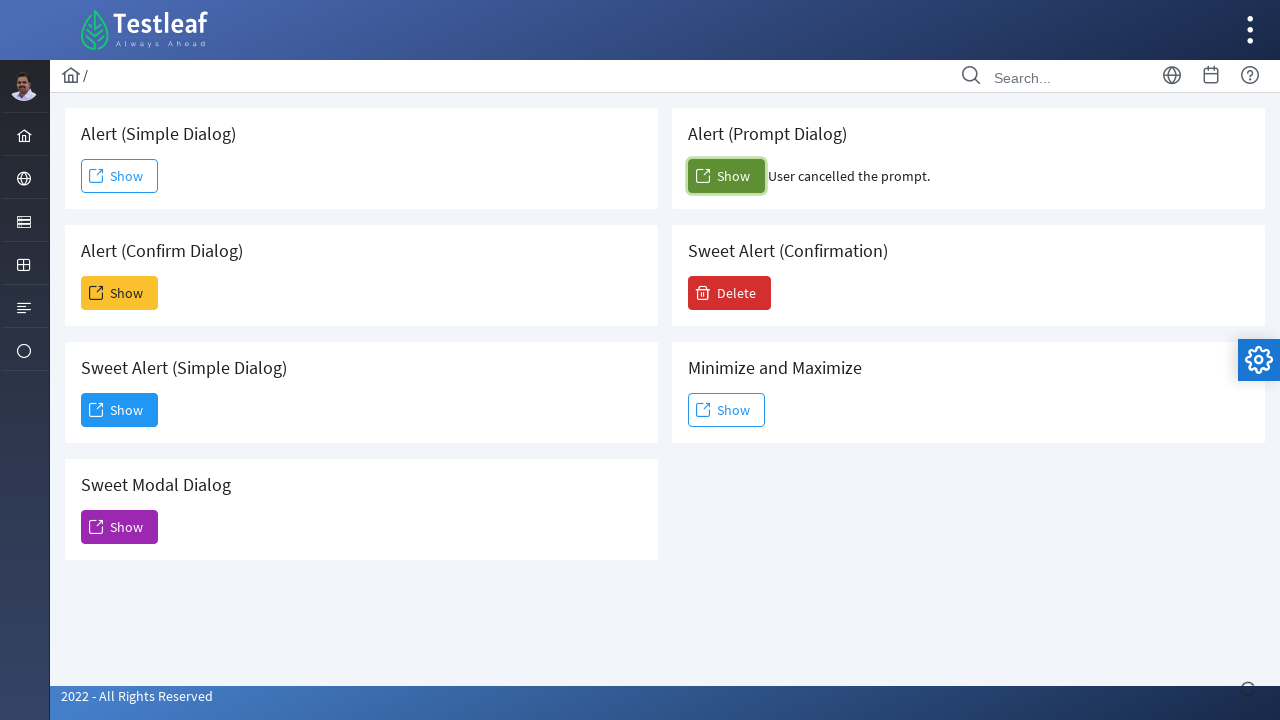

Waited for result message to appear after dismissing alert
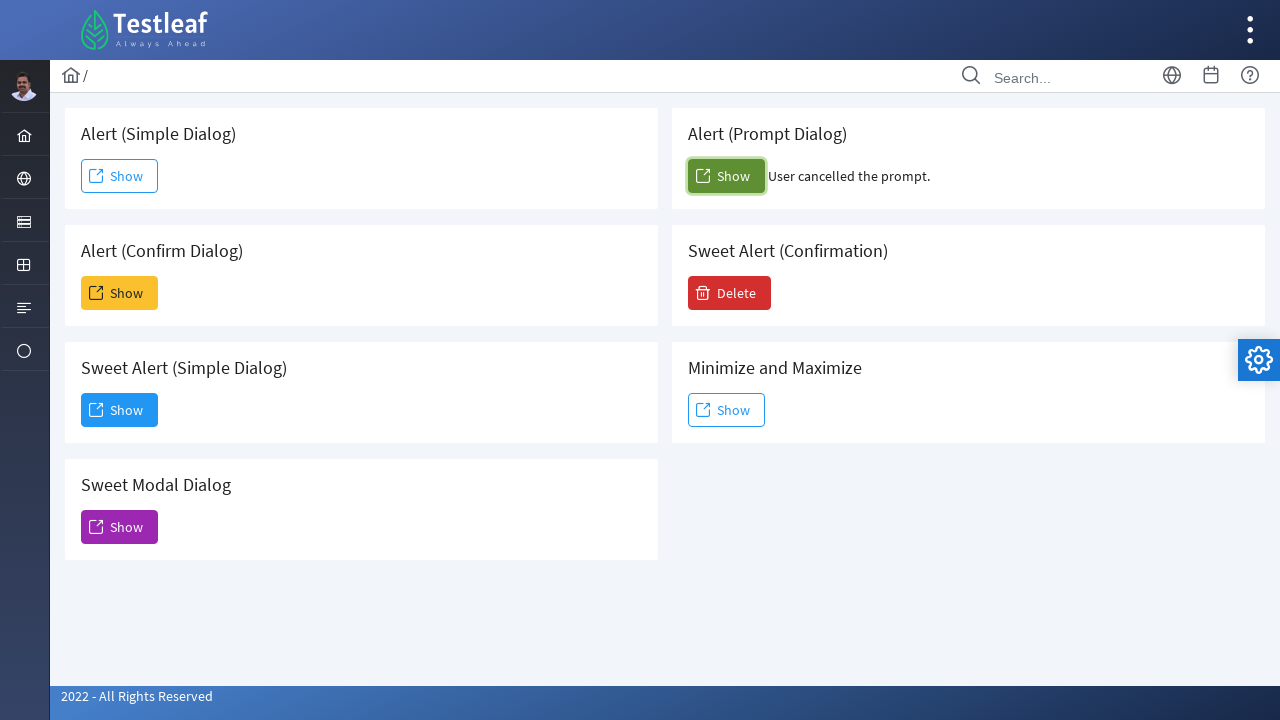

Retrieved result text: User cancelled the prompt.
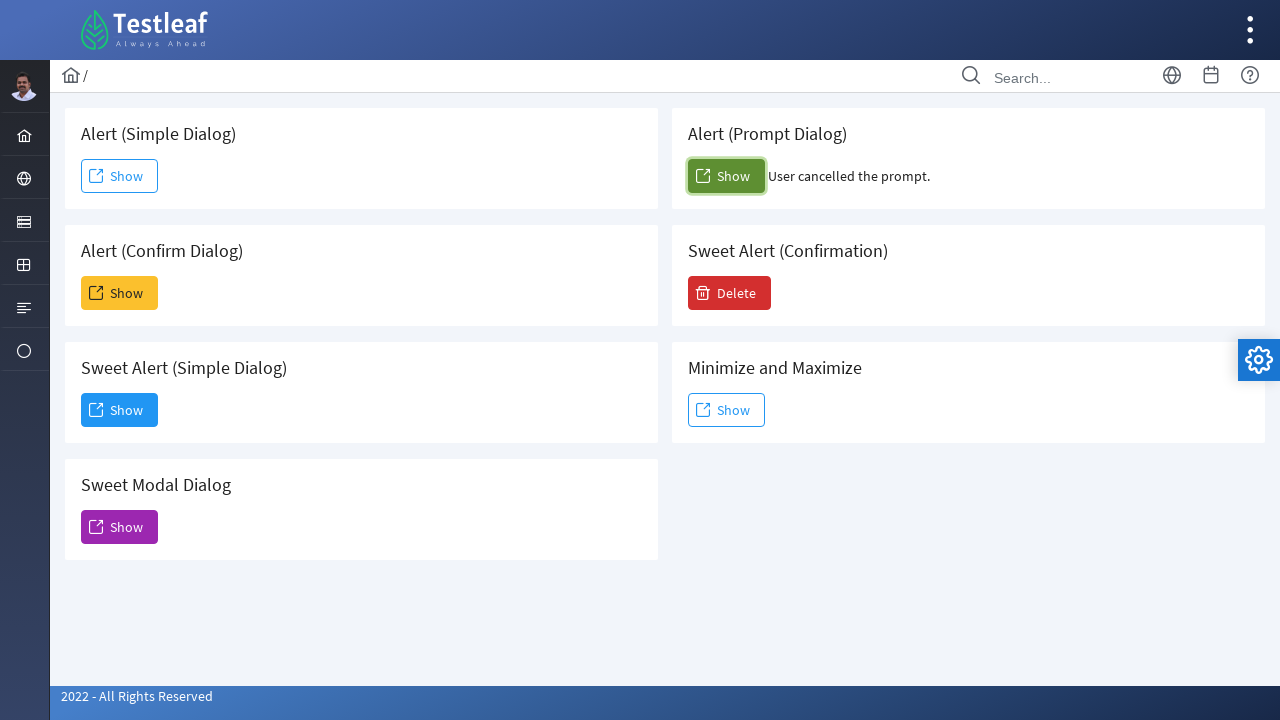

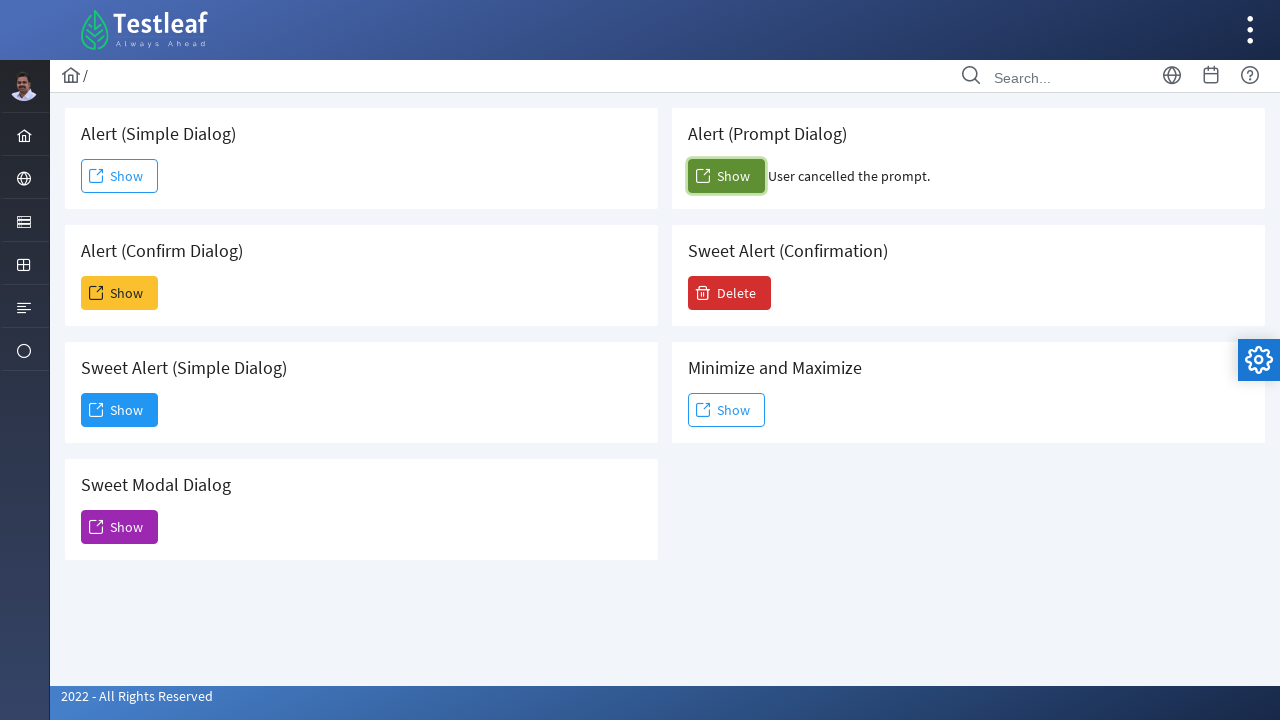